Tests an e-commerce site by adding multiple items to cart, proceeding to checkout, and applying a promo code

Starting URL: https://rahulshettyacademy.com/seleniumPractise/

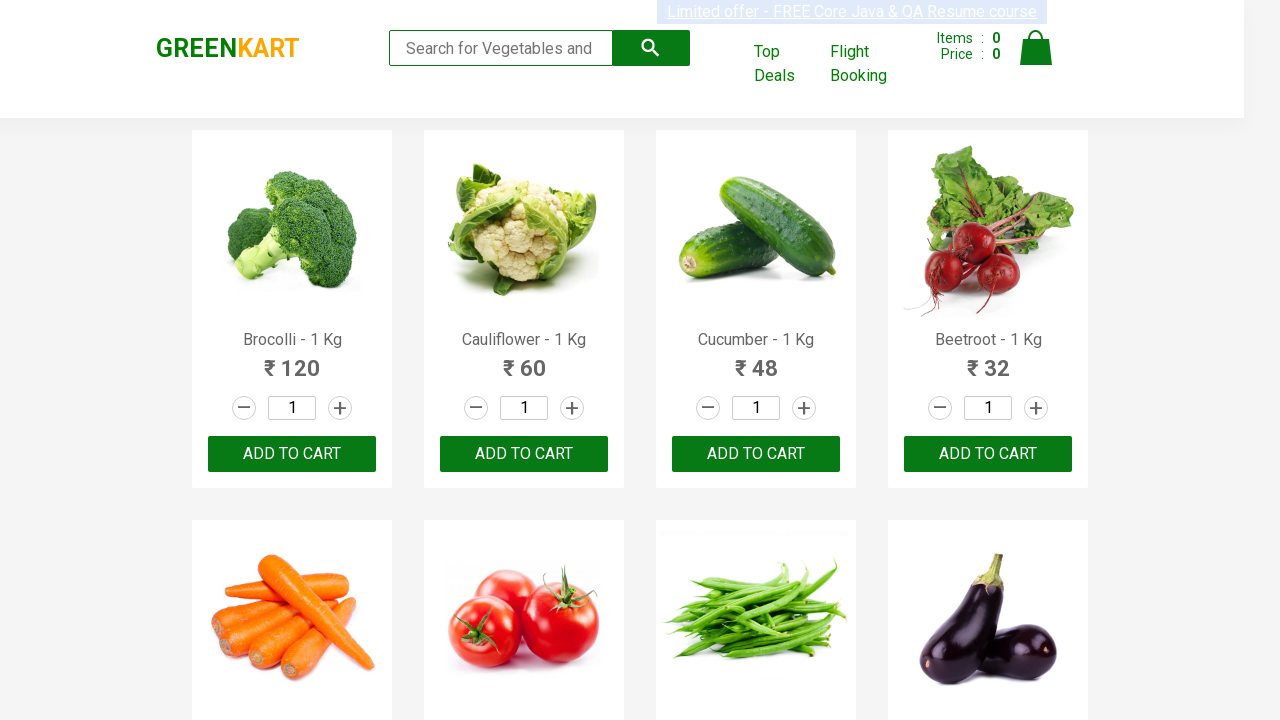

Retrieved all product names from the page
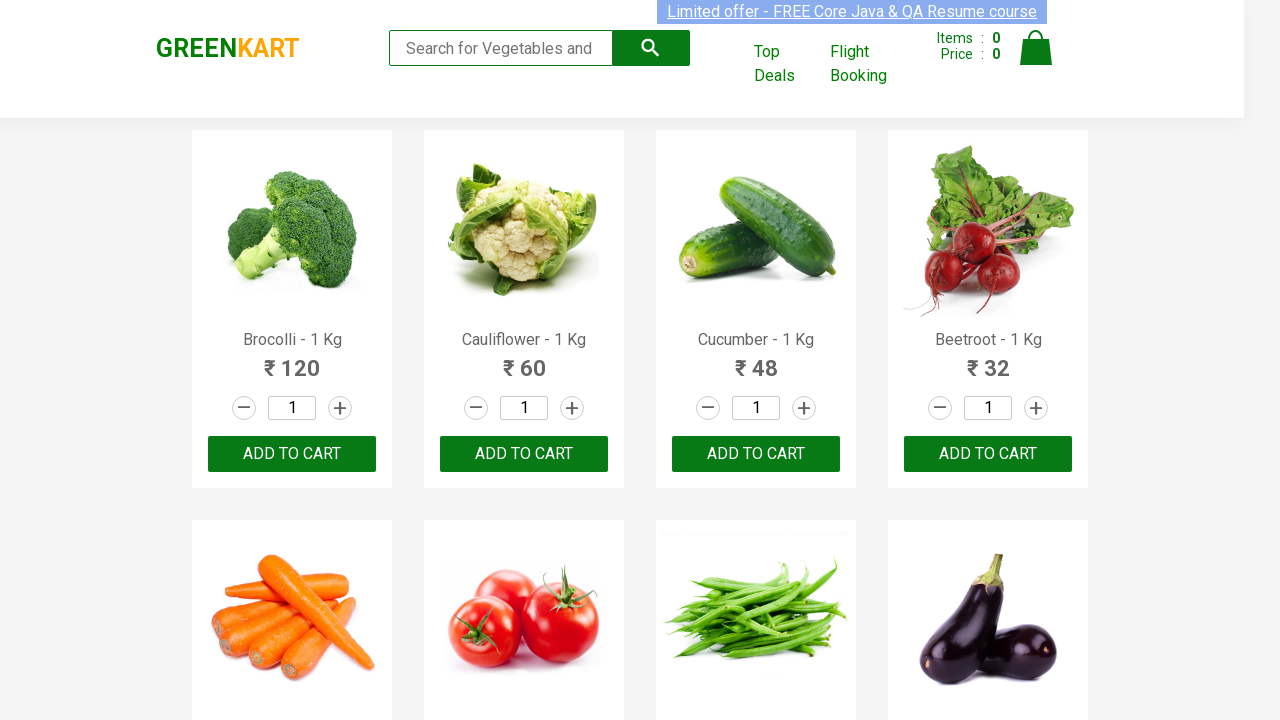

Added 'Brocolli' to cart at (292, 454) on div.product-action > button >> nth=0
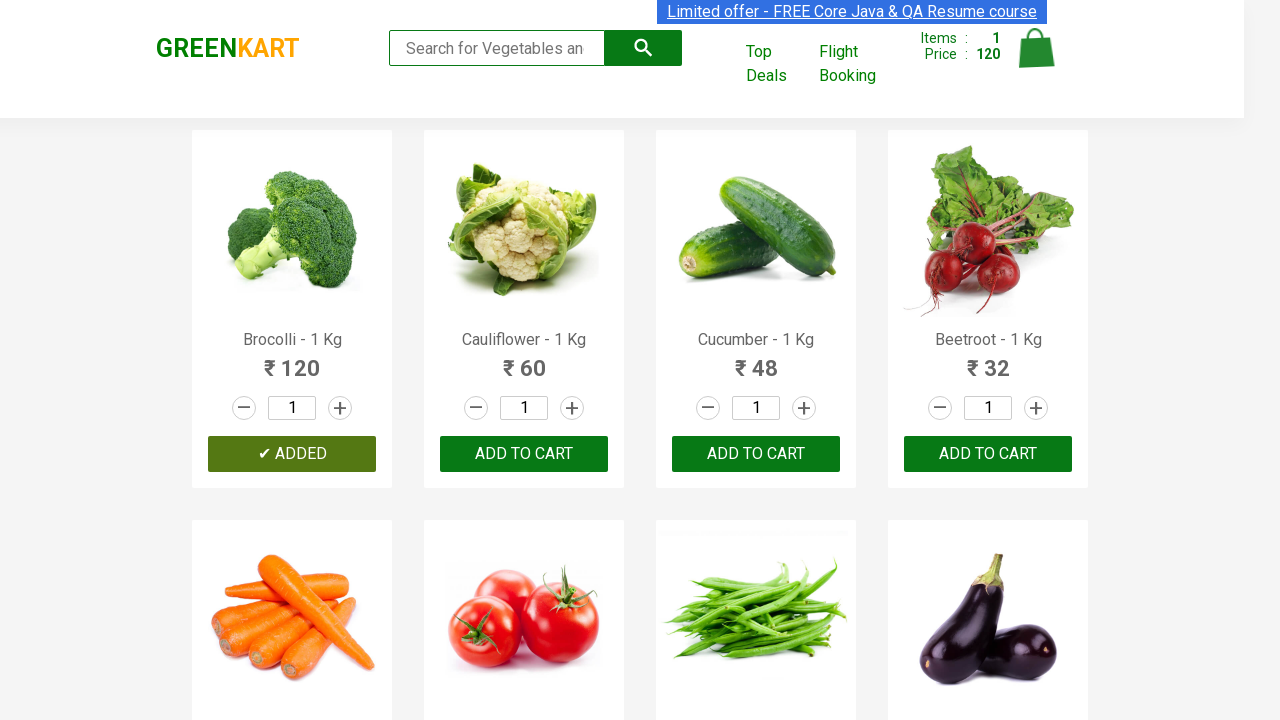

Added 'Beetroot' to cart at (988, 454) on div.product-action > button >> nth=3
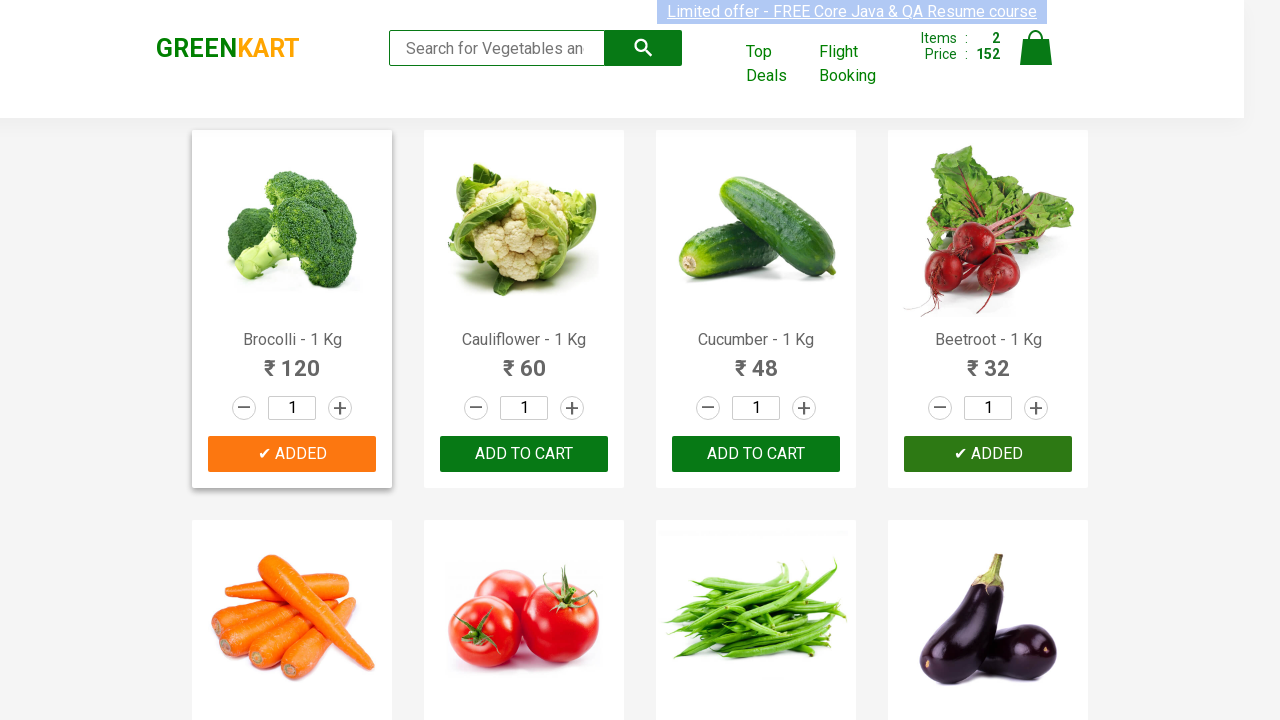

Added 'Tomato' to cart at (524, 360) on div.product-action > button >> nth=5
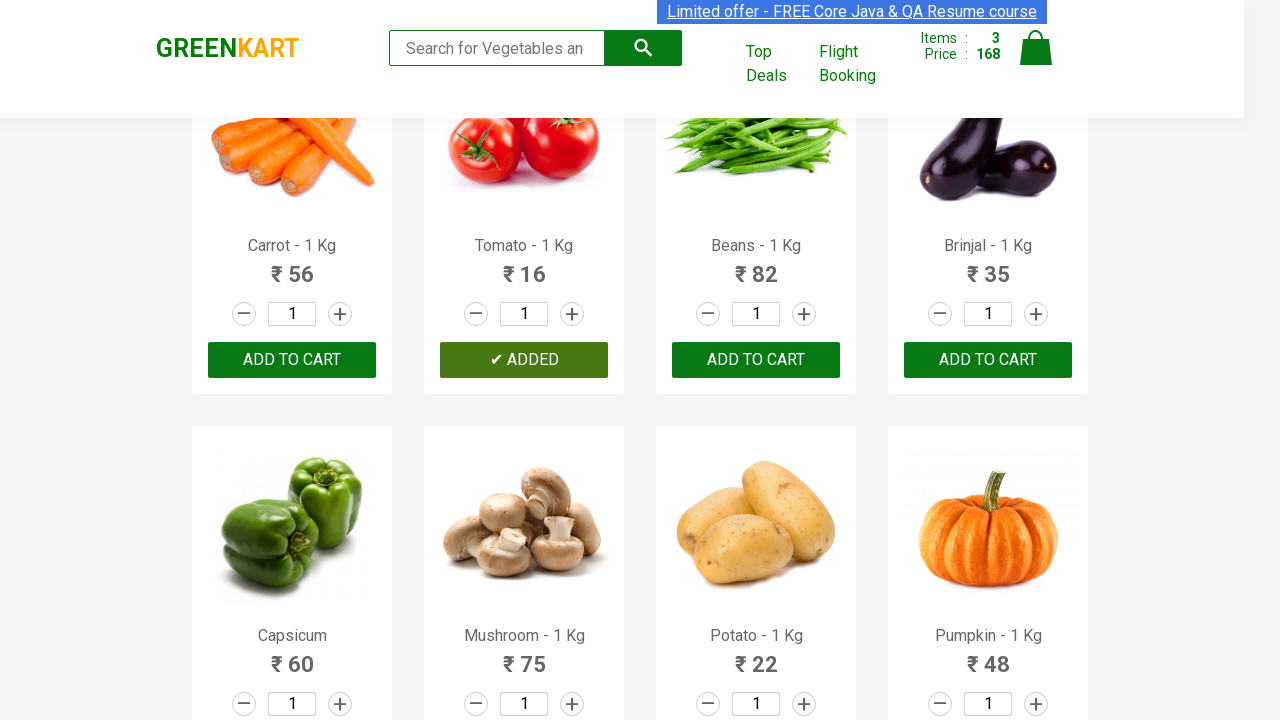

Clicked on cart icon at (1036, 48) on img[alt='Cart']
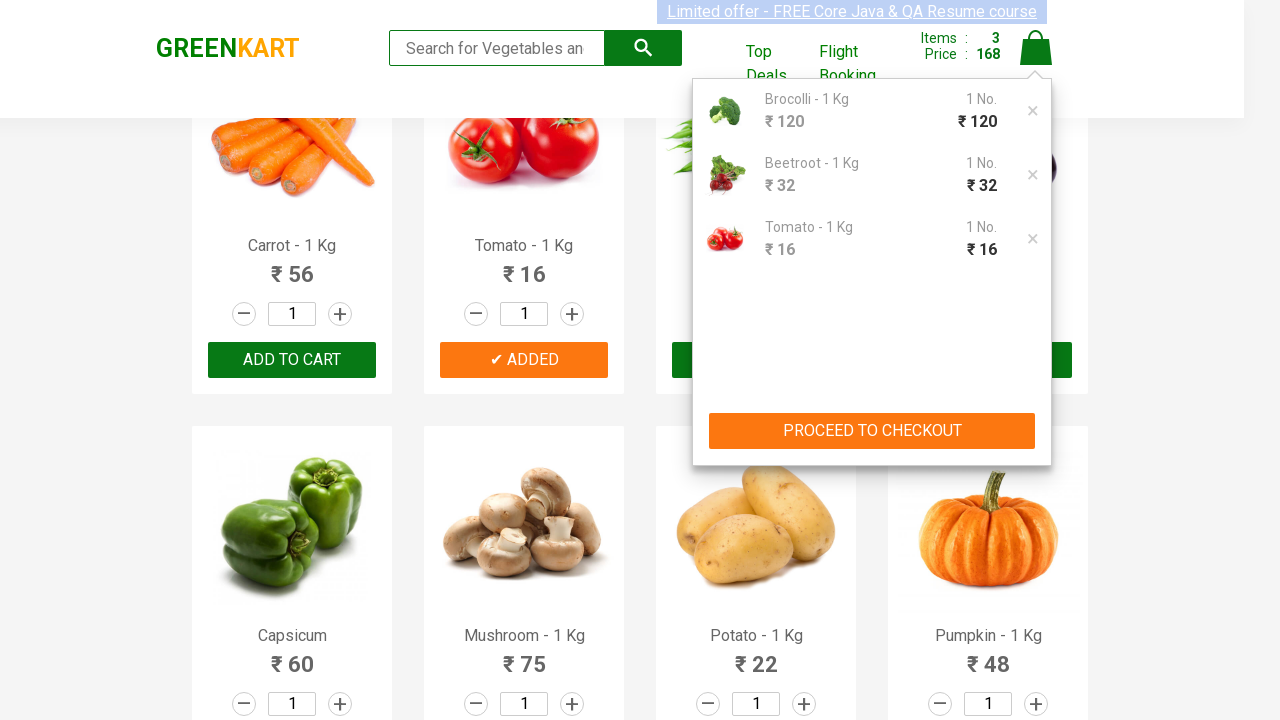

Clicked 'PROCEED TO CHECKOUT' button at (872, 431) on xpath=//button[text()='PROCEED TO CHECKOUT']
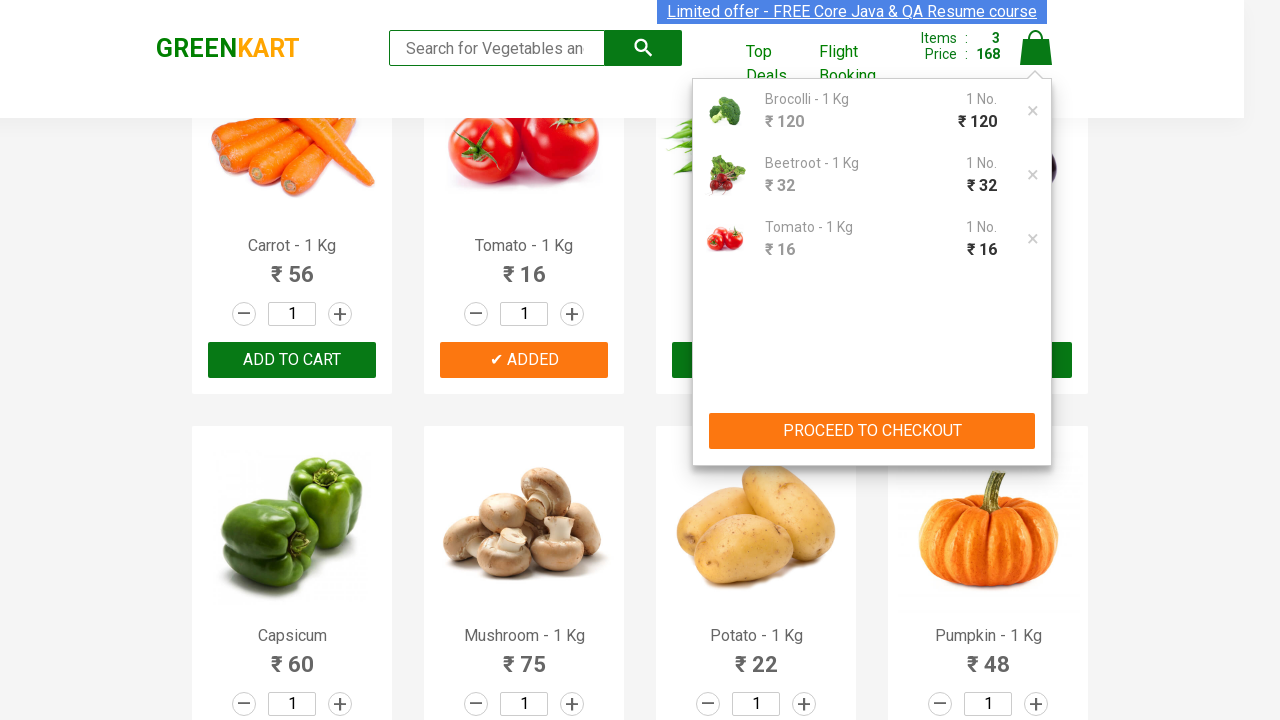

Promo code input field became visible
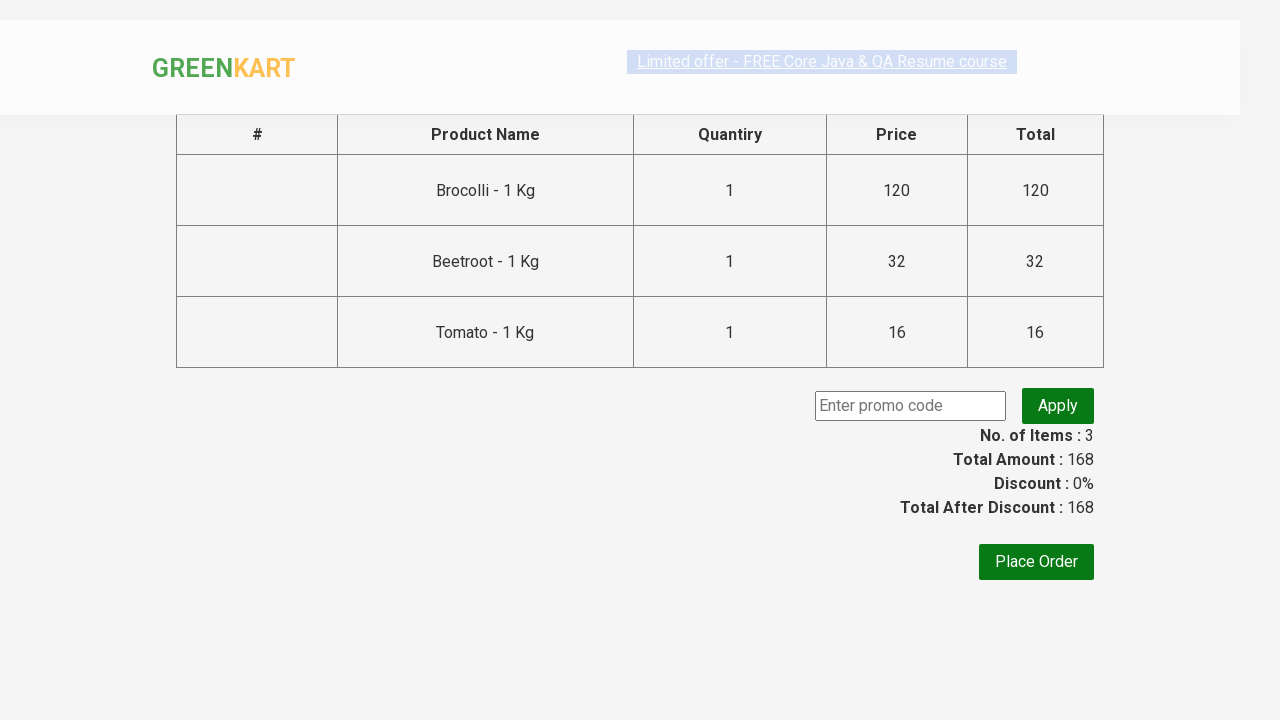

Entered promo code 'rahulshettyacademy' on input.promoCode
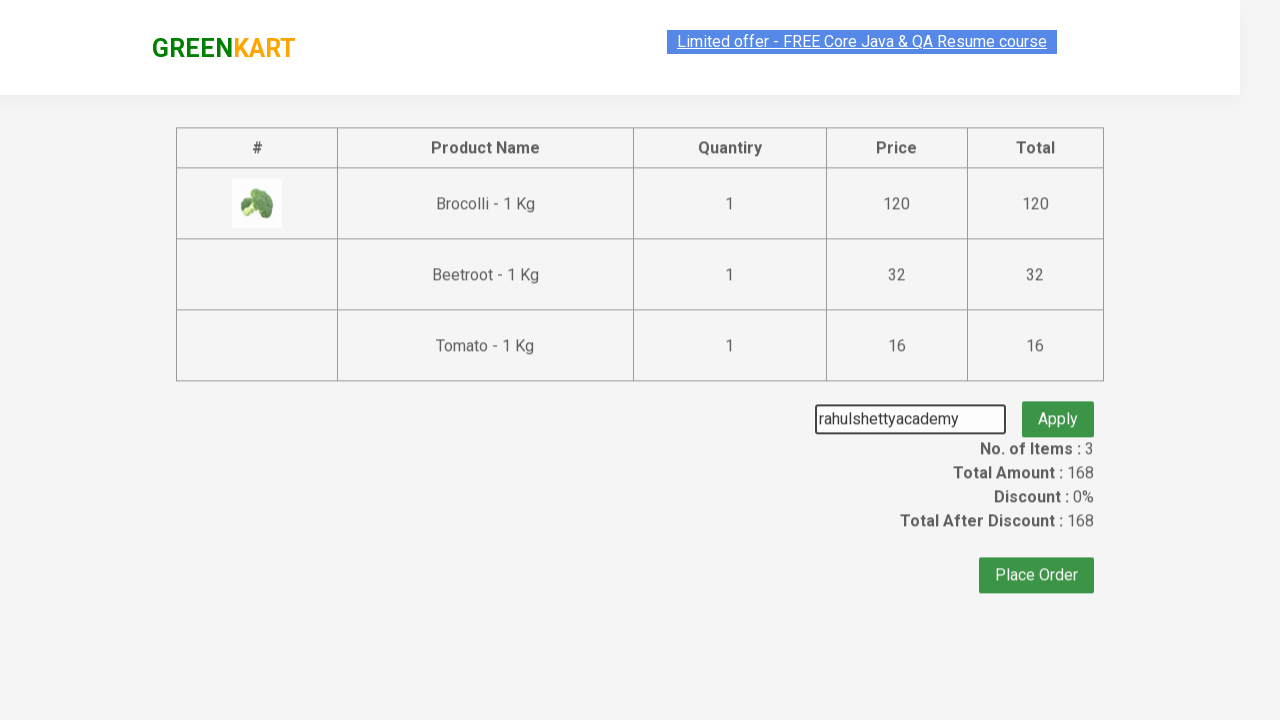

Clicked apply promo button at (1058, 406) on button.promoBtn
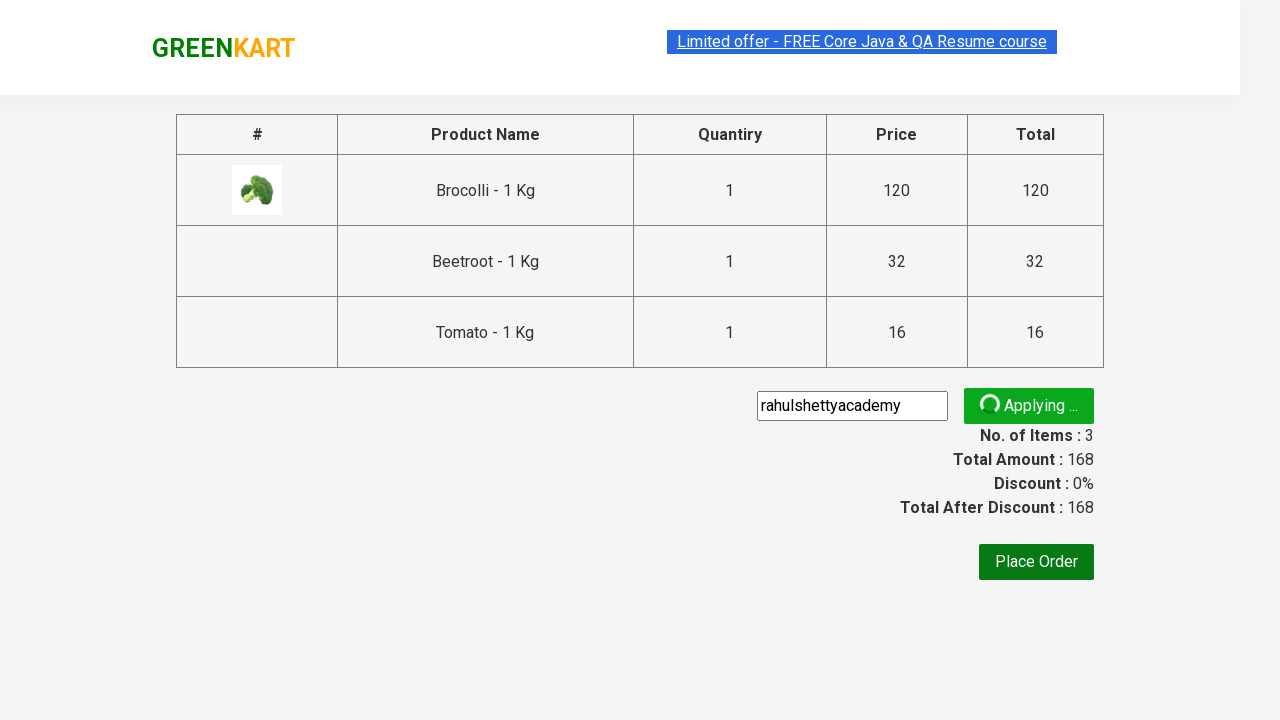

Promo status message appeared
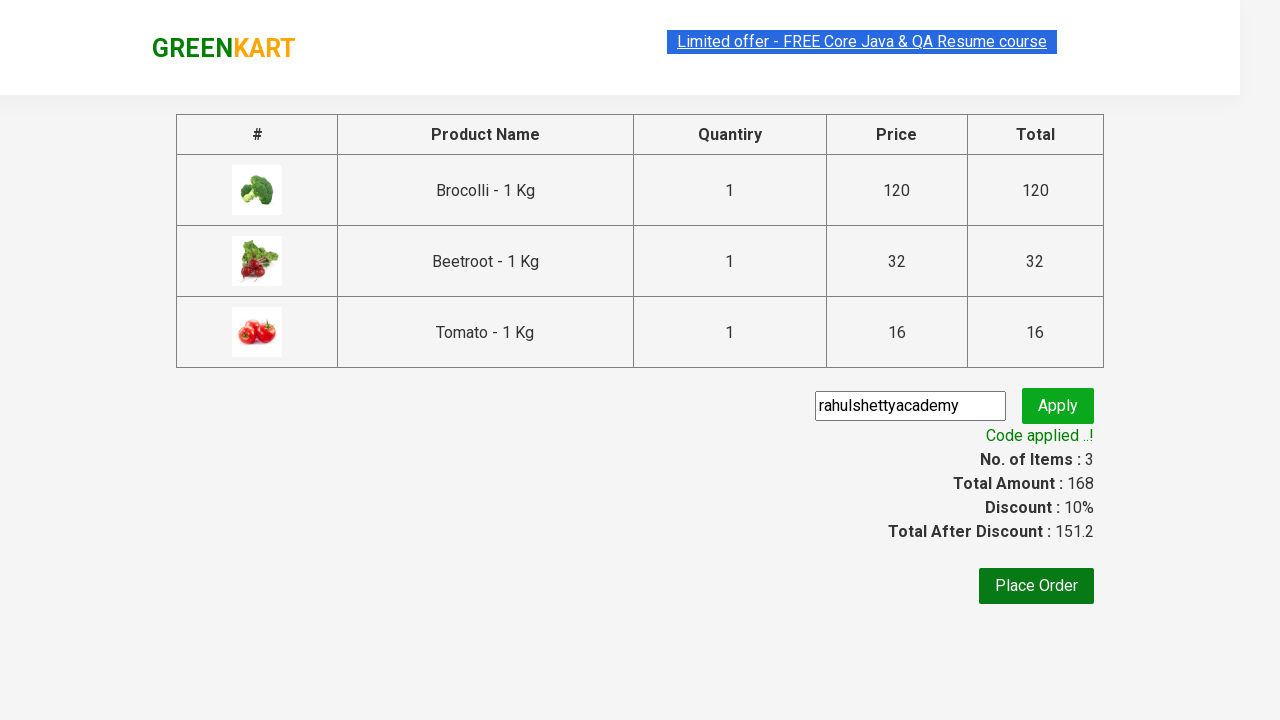

Retrieved promo status message: 'Code applied ..!'
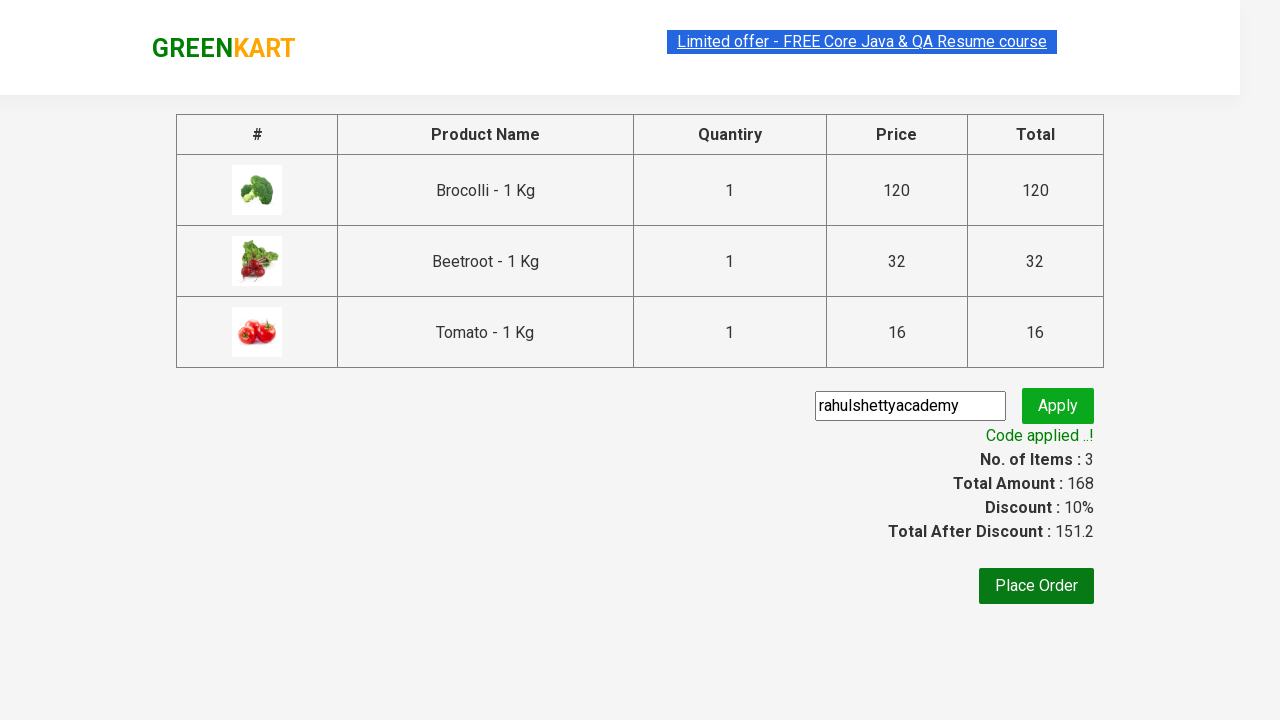

Verified promo code was applied successfully
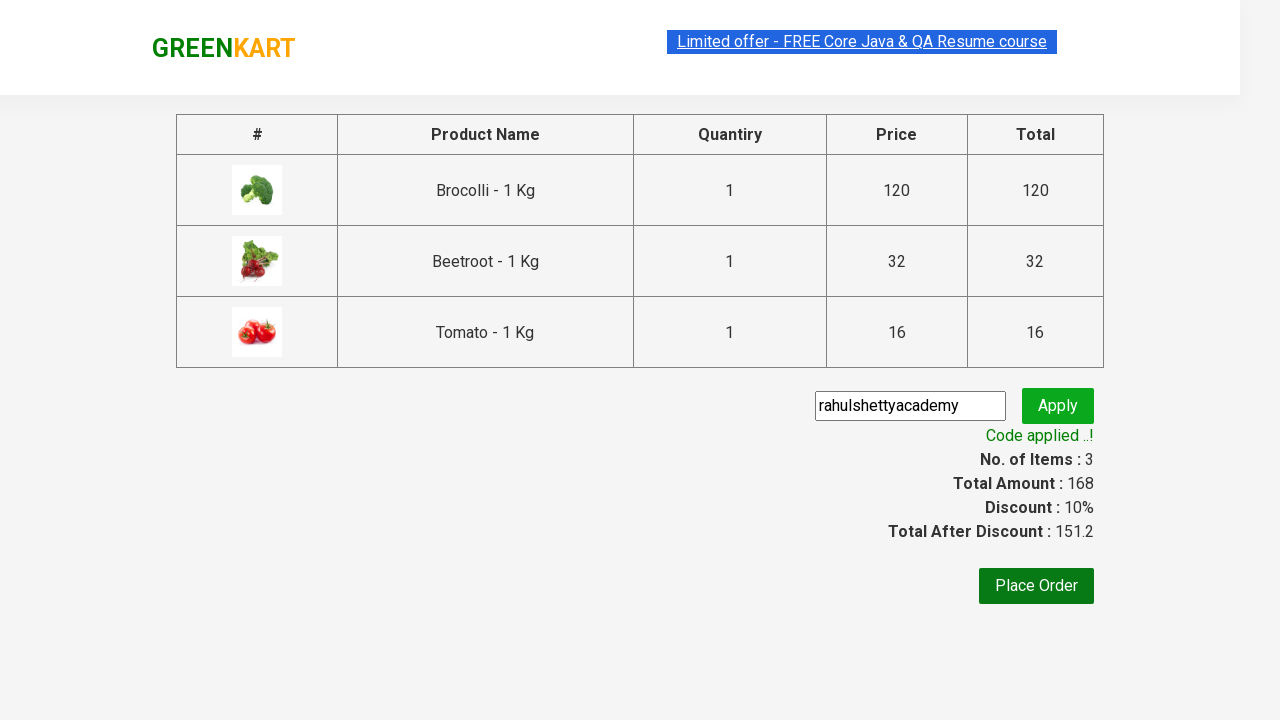

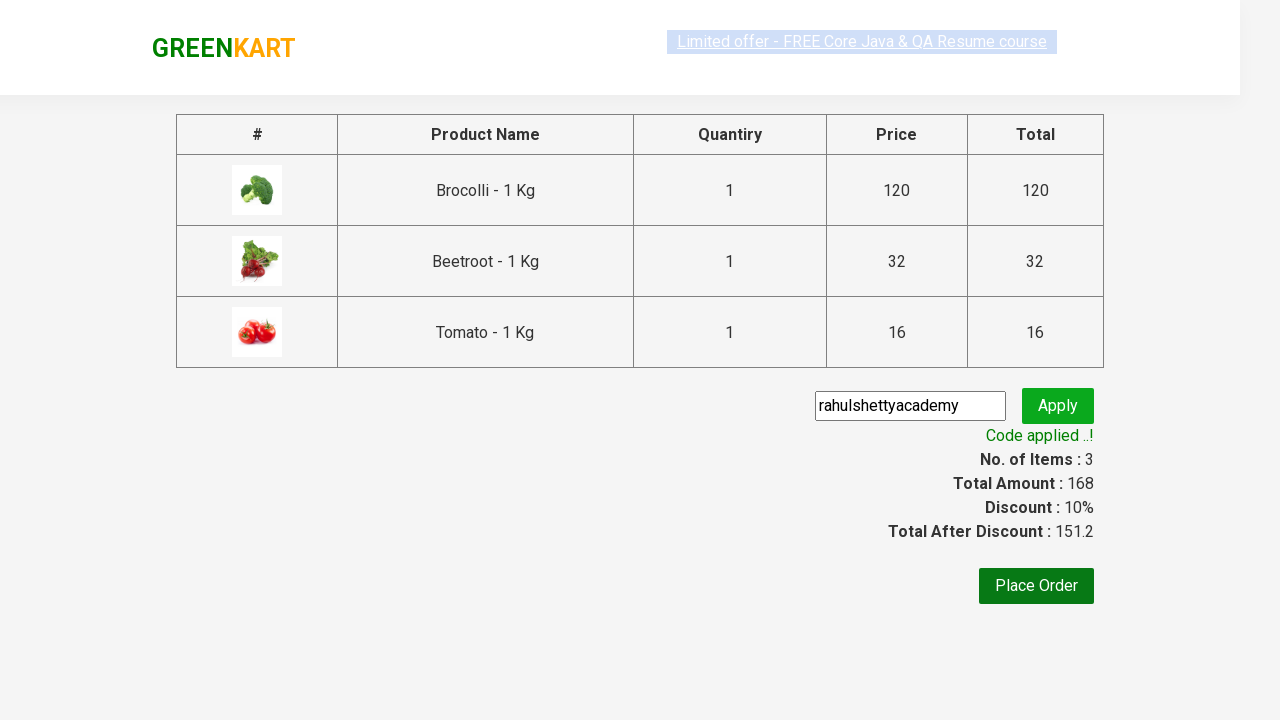